Tests registration form validation when password is too short (less than 8 characters)

Starting URL: https://anatoly-karpovich.github.io/demo-login-form/

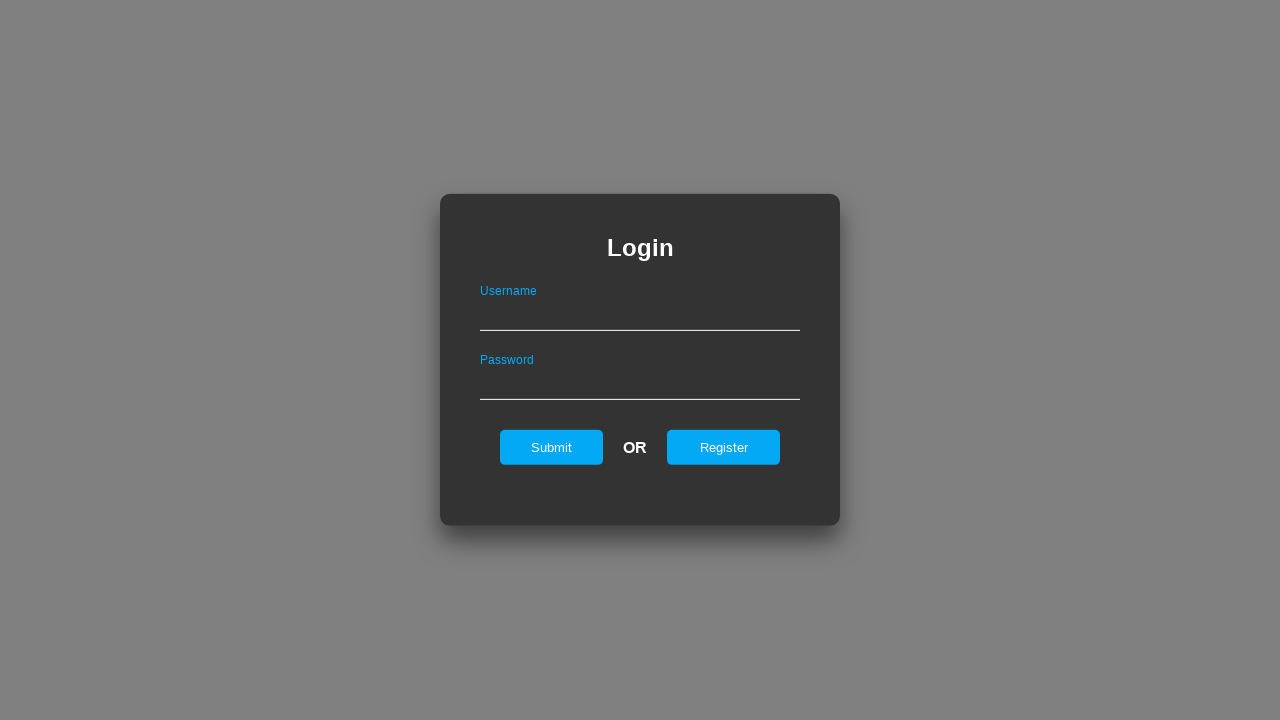

Login form became visible
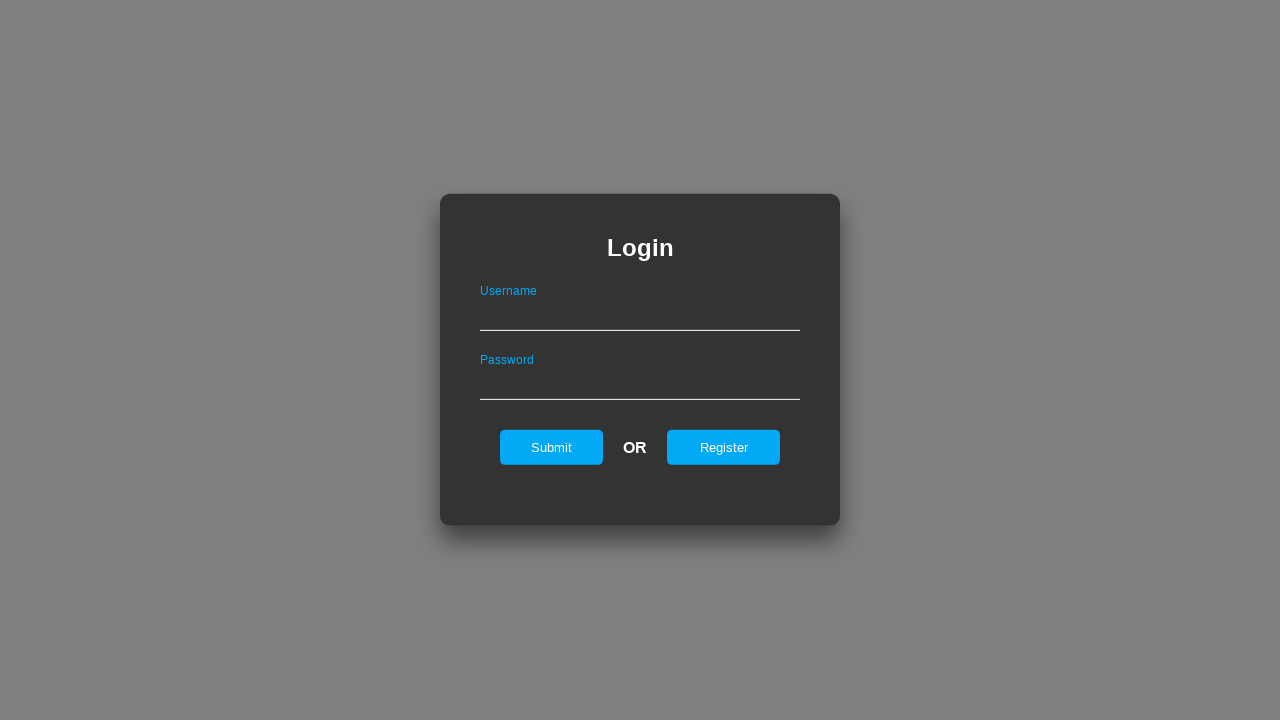

Clicked register button to navigate to registration form at (724, 447) on #registerOnLogin
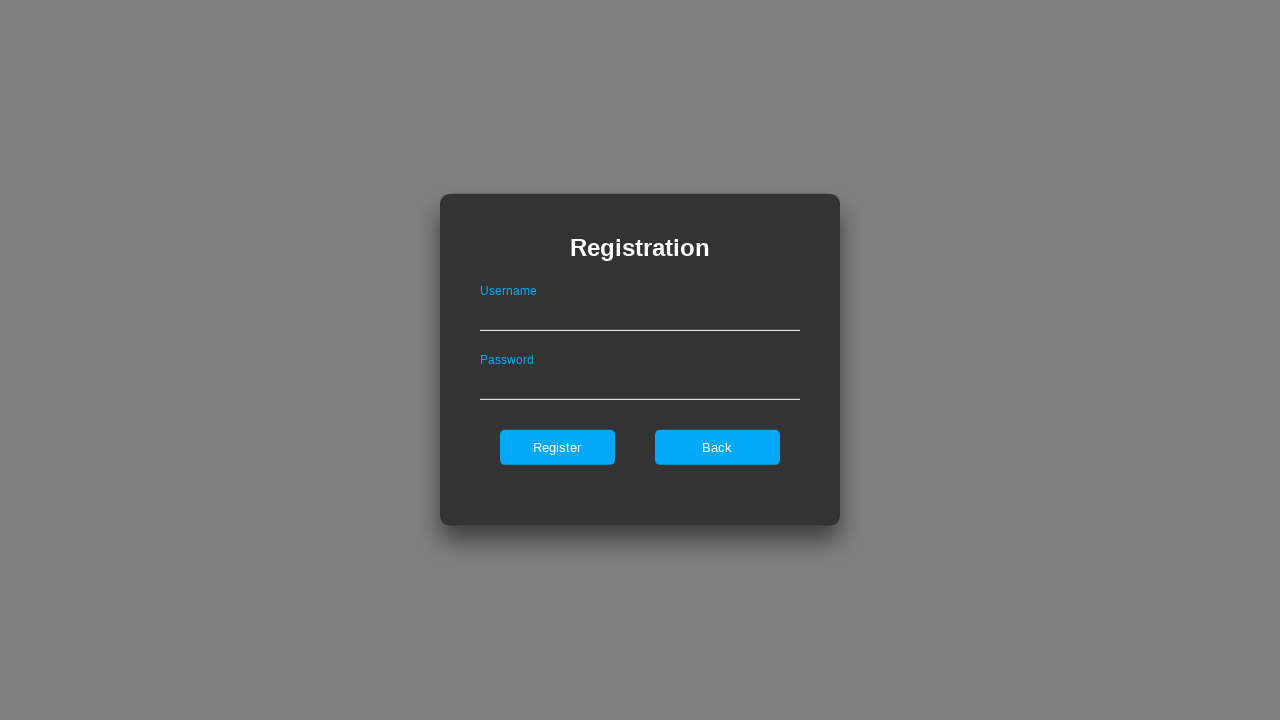

Filled username field with 'Zlata' on #userNameOnRegister
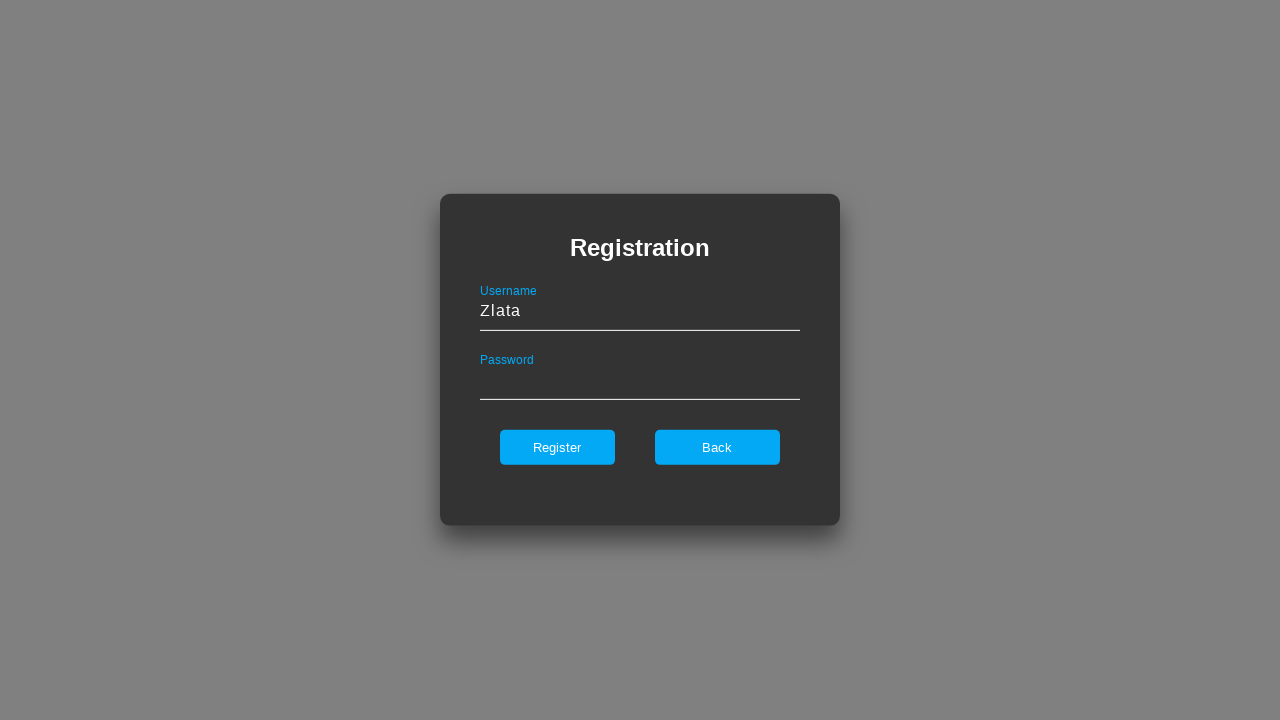

Filled password field with 'Bubarex' (7 characters, less than 8 required) on #passwordOnRegister
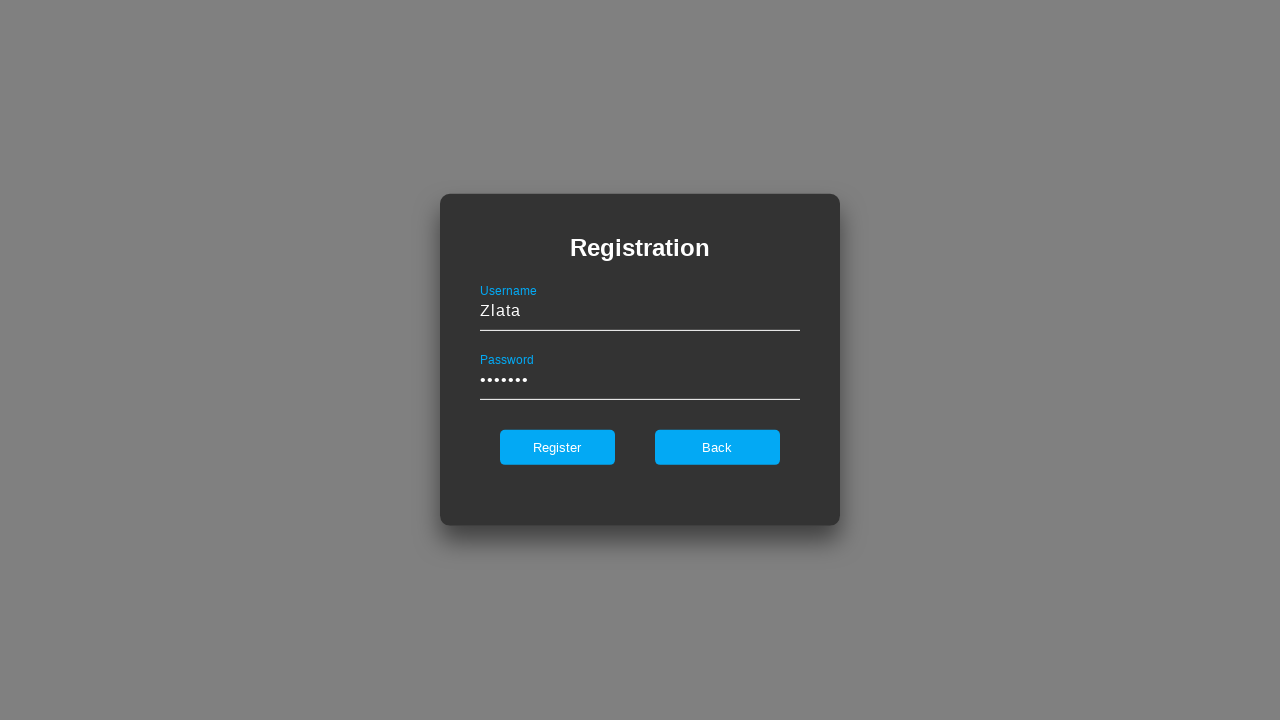

Clicked register button to submit the form at (557, 447) on #register
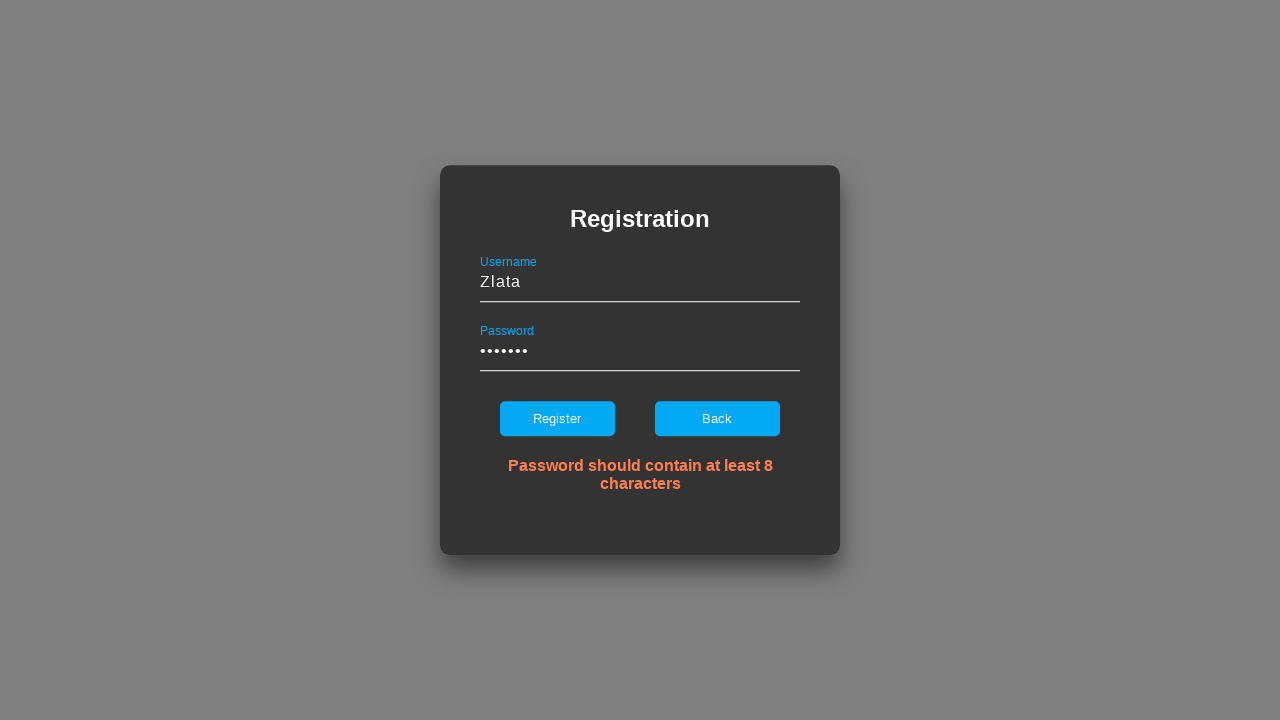

Error message for short password became visible
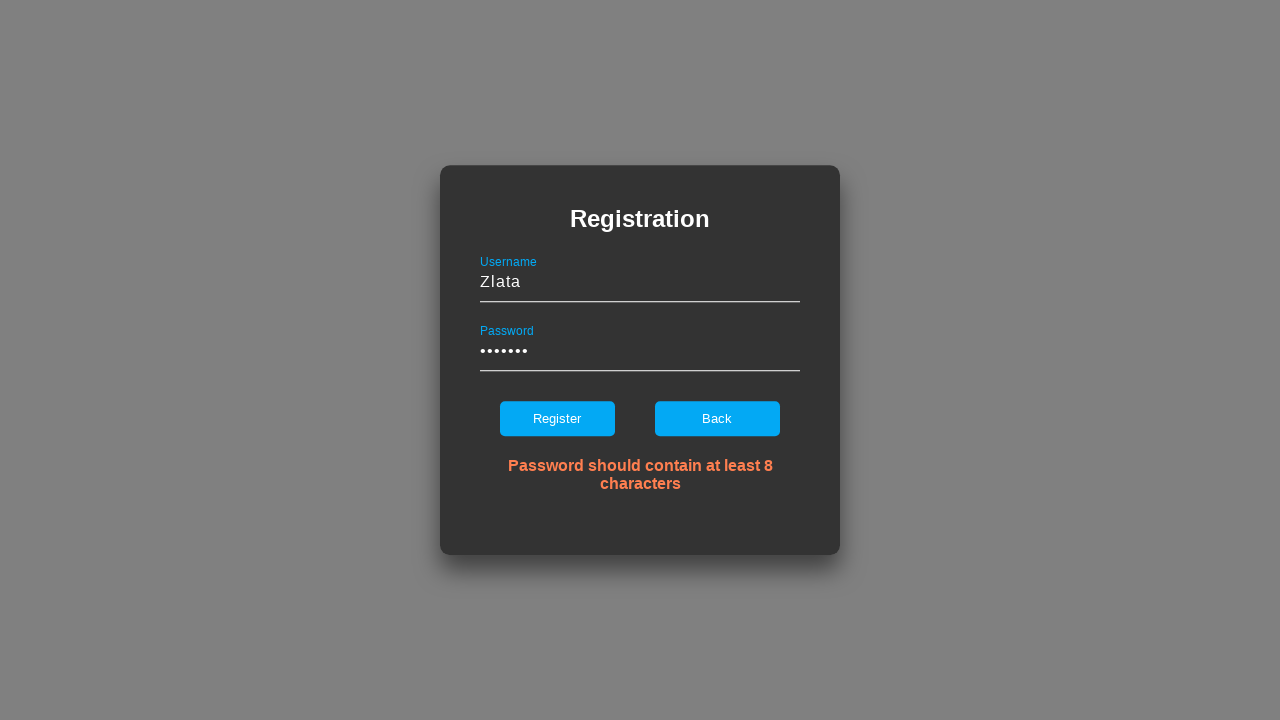

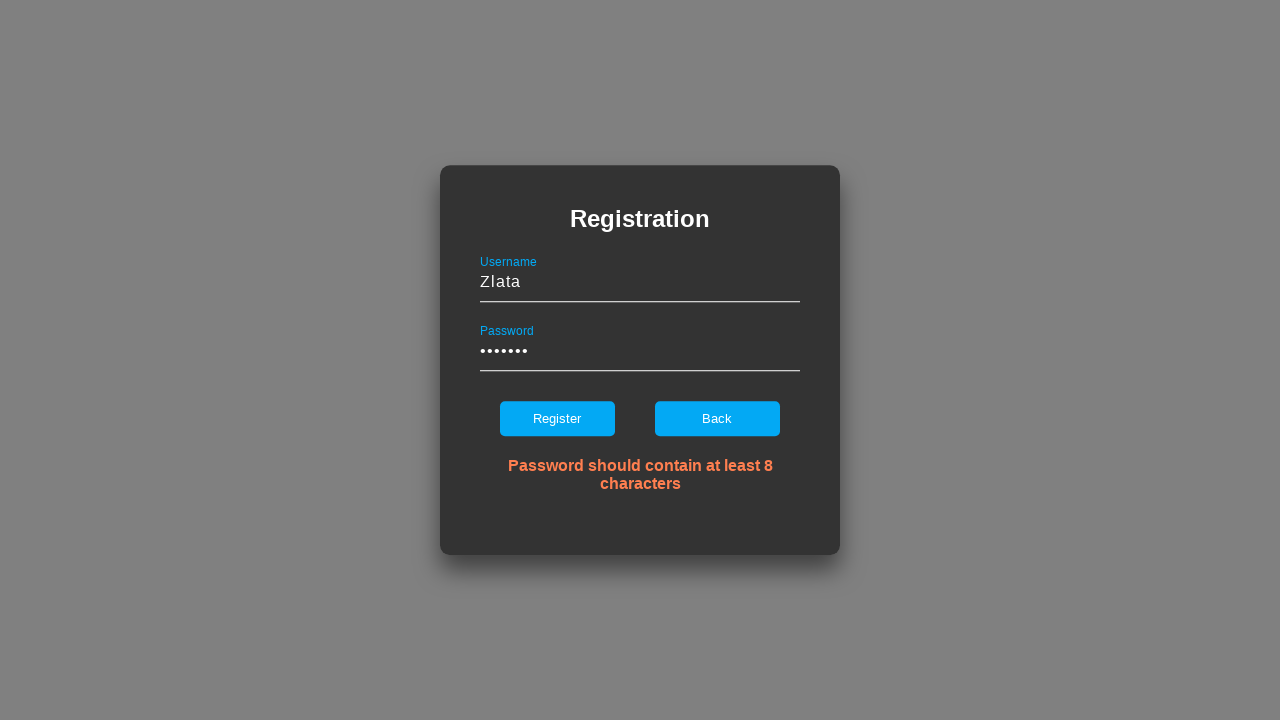